Tests cart operations including adding multiple products, removing, undoing removal, updating quantities, and applying coupon

Starting URL: http://practice.automationtesting.in/

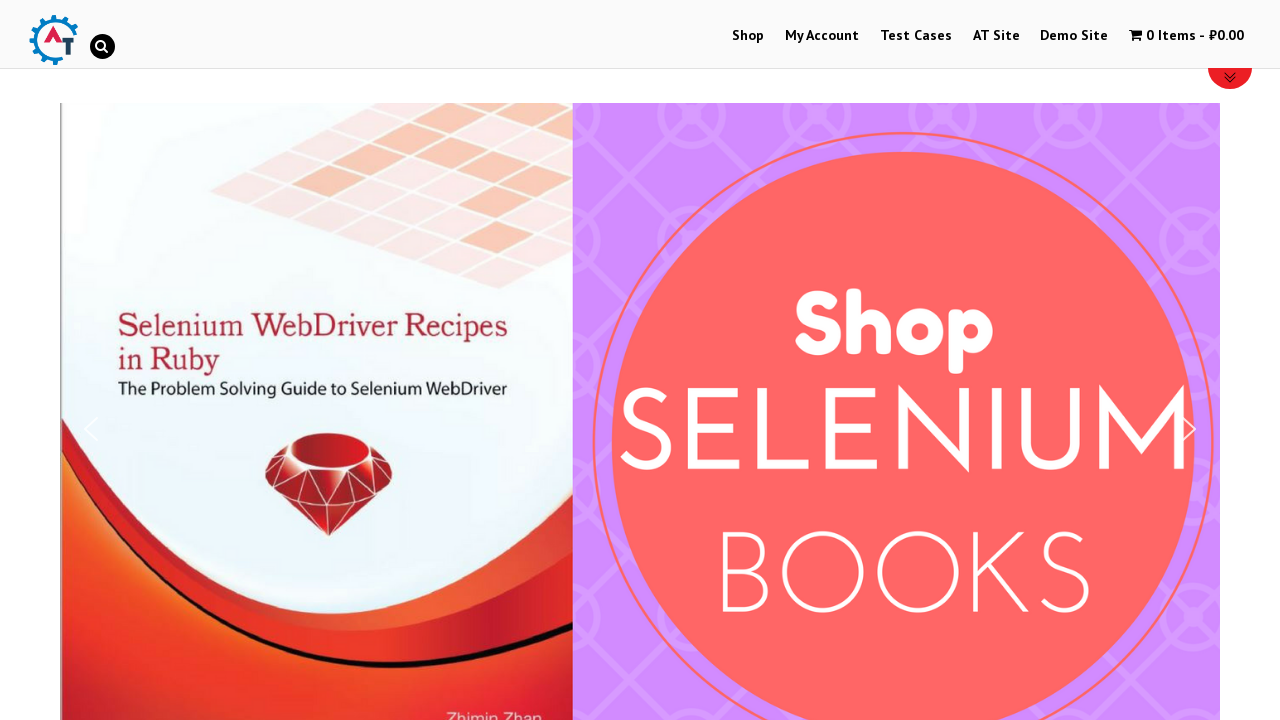

Clicked on Shop menu item to navigate to shop at (748, 36) on #menu-item-40
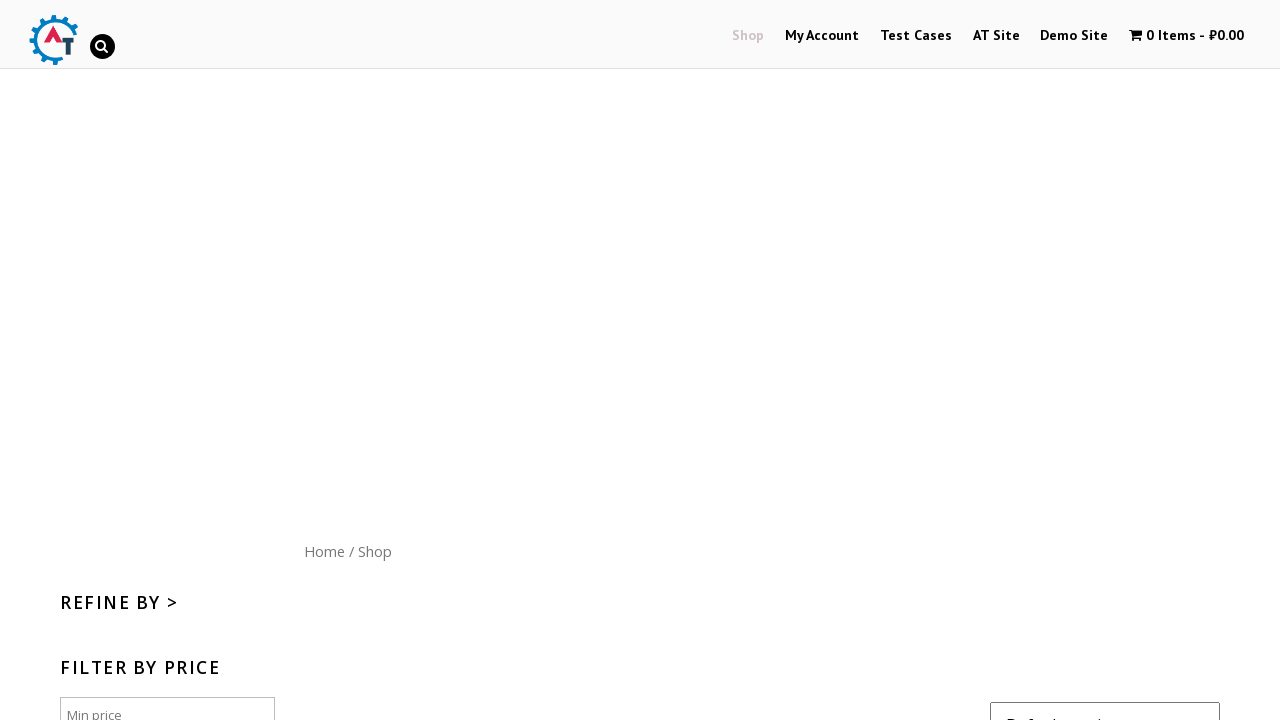

Clicked to add first product (ID: 182) to basket at (1115, 361) on [data-product_id="182"]
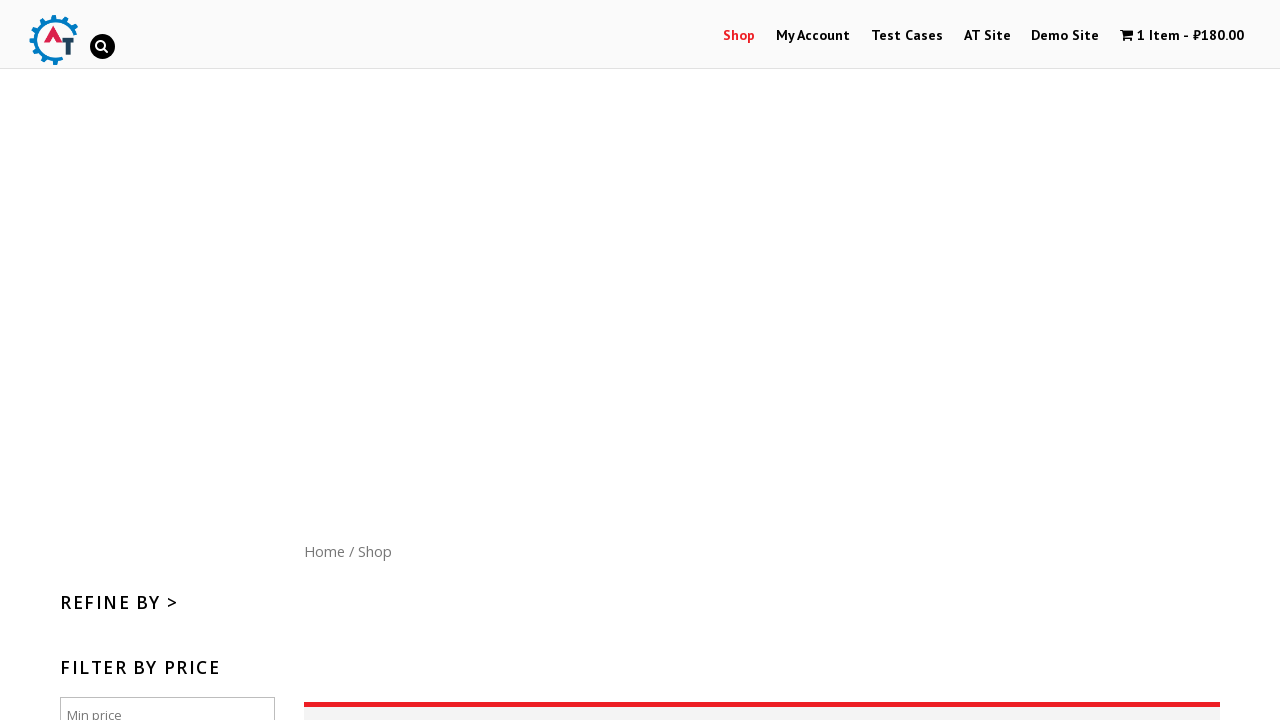

Waited 3 seconds for first product to be added
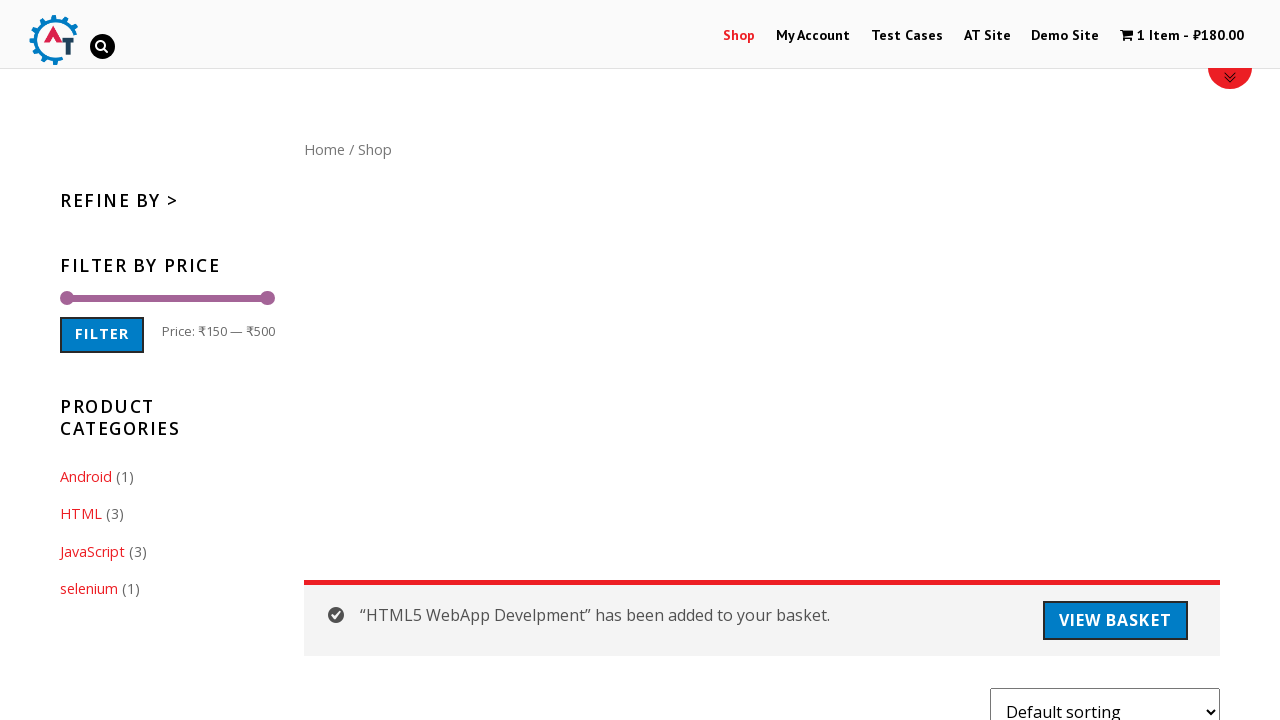

Clicked to add second product (ID: 180) to basket at (878, 361) on [data-product_id="180"]
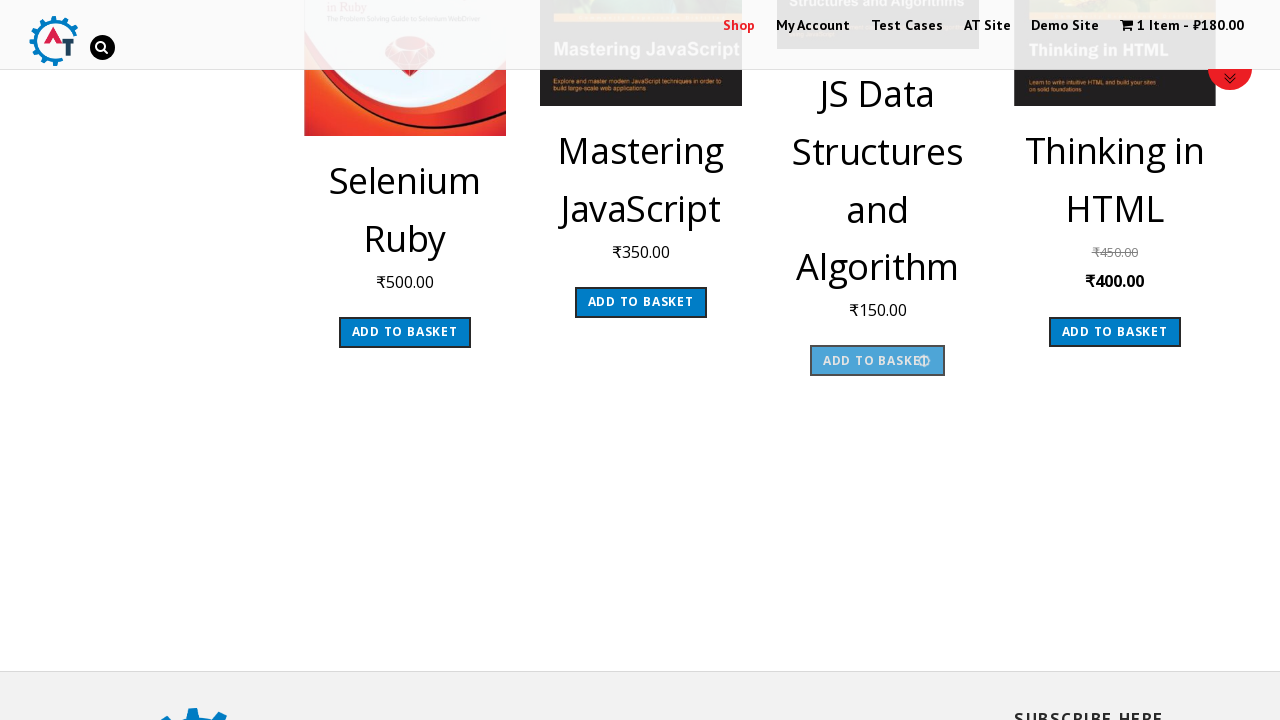

Waited 3 seconds for second product to be added
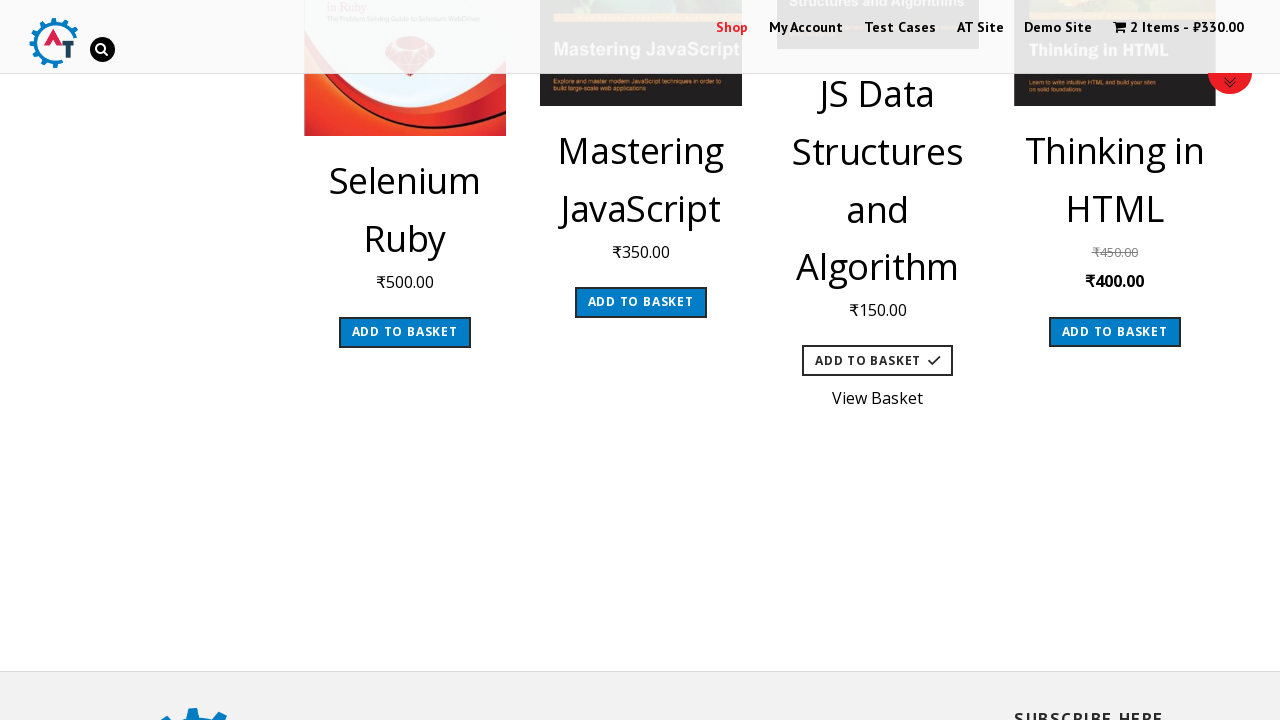

Clicked on cart icon to view cart contents at (1178, 28) on .wpmenucart-contents
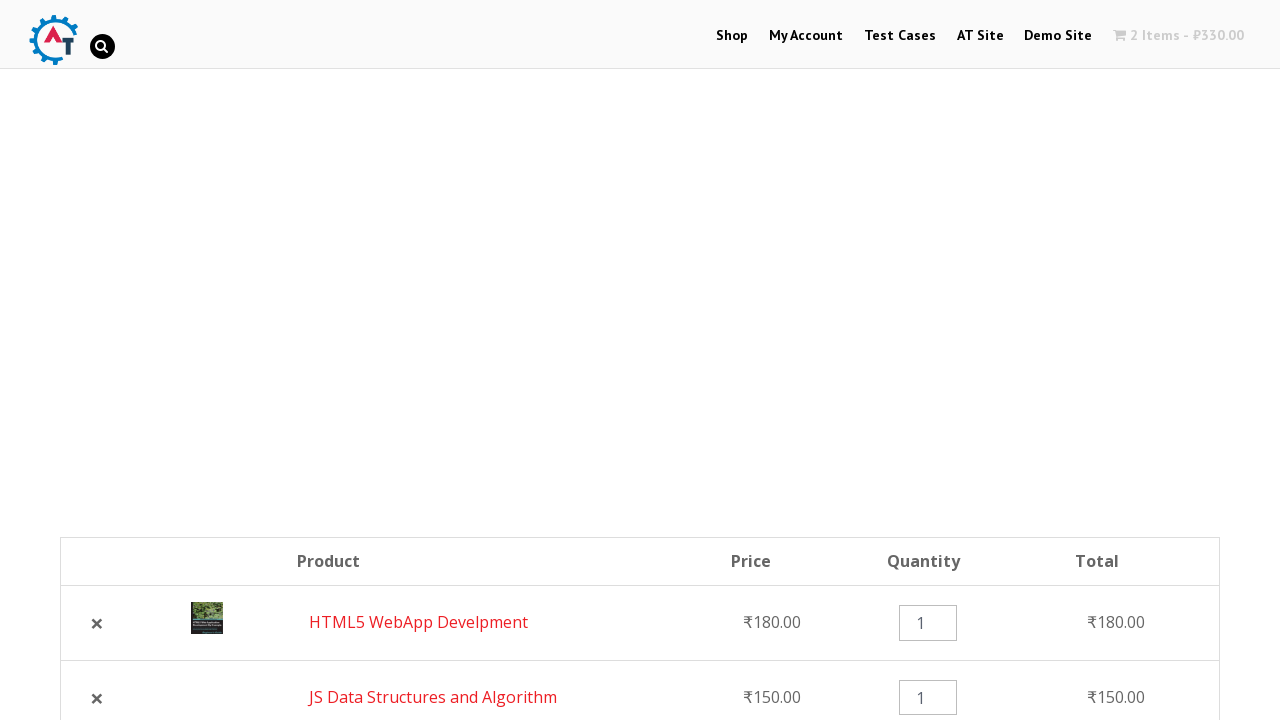

Waited 3 seconds for cart page to load
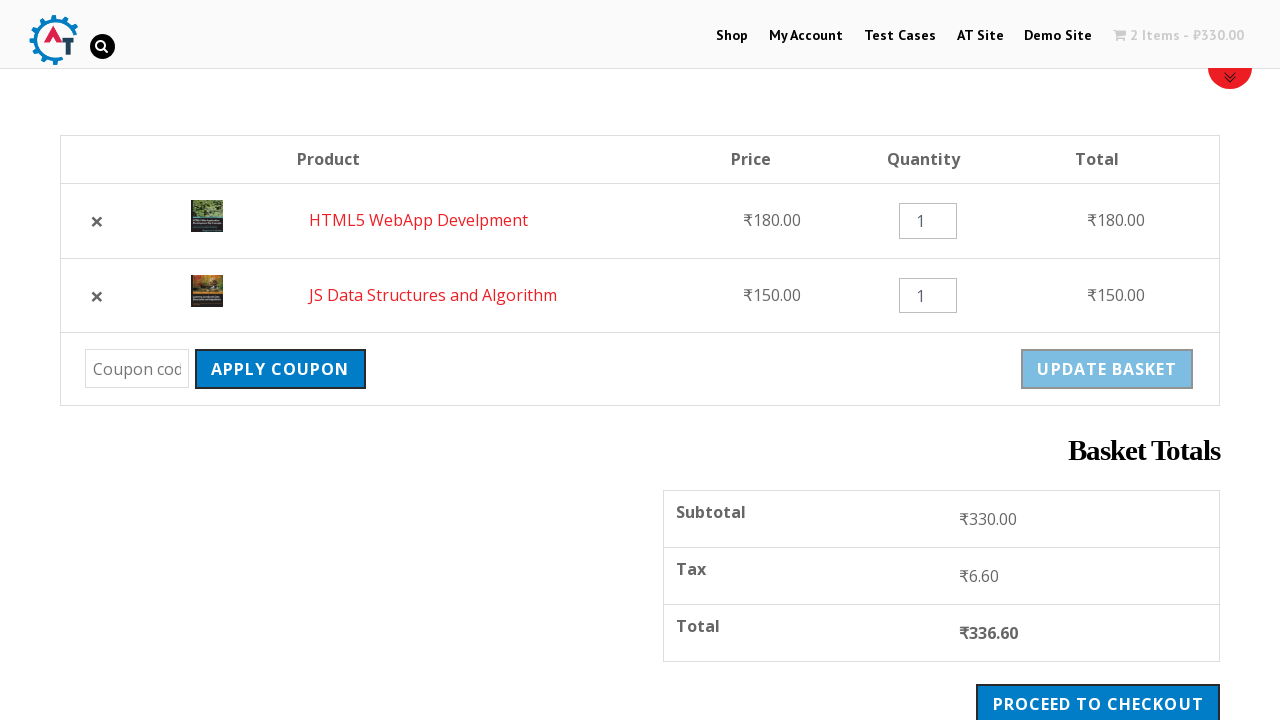

Clicked remove button for first item in cart at (97, 221) on .cart_item:nth-child(1) > .product-remove > .remove
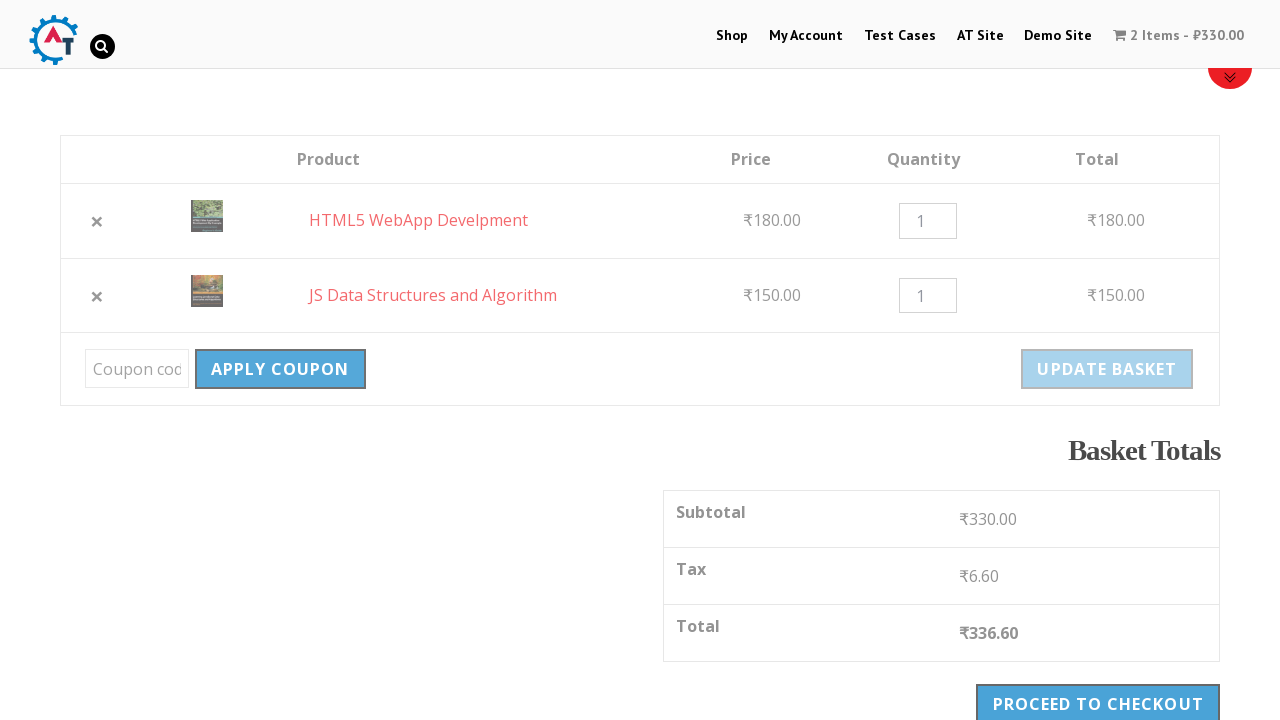

Waited 3 seconds for first item to be removed
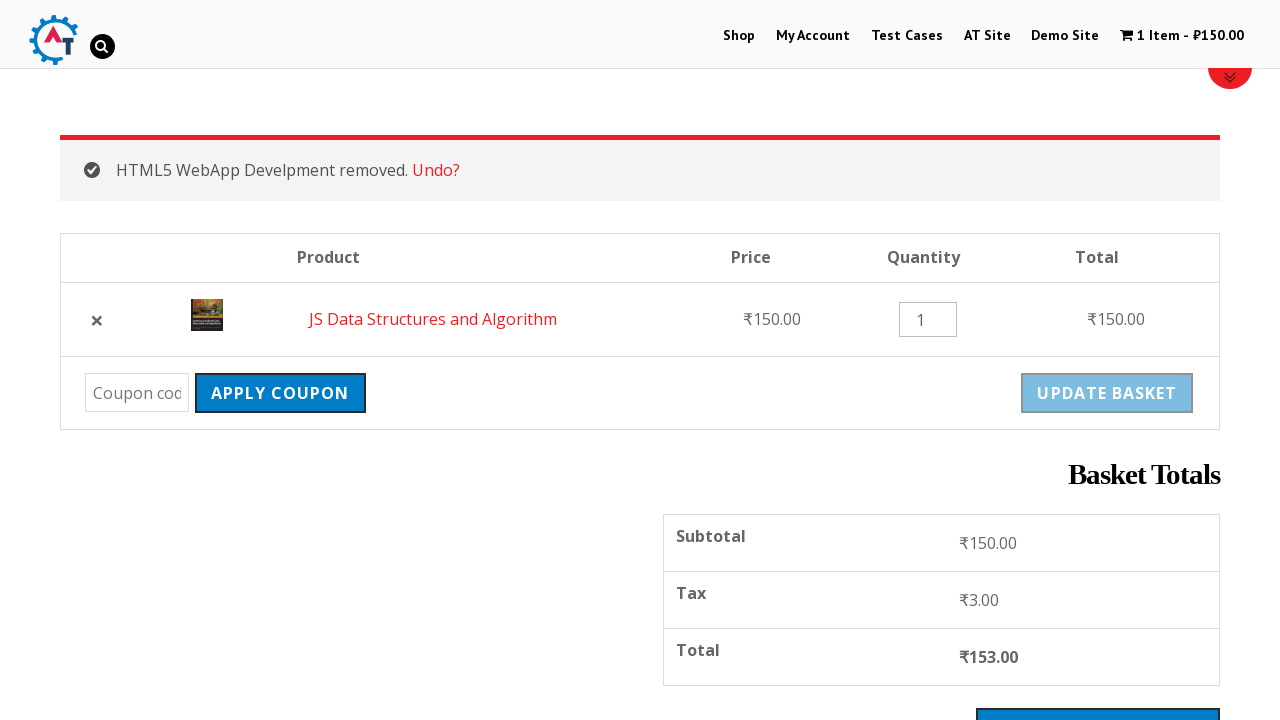

Clicked Undo link to restore removed item to cart at (436, 170) on a:has-text("Undo?")
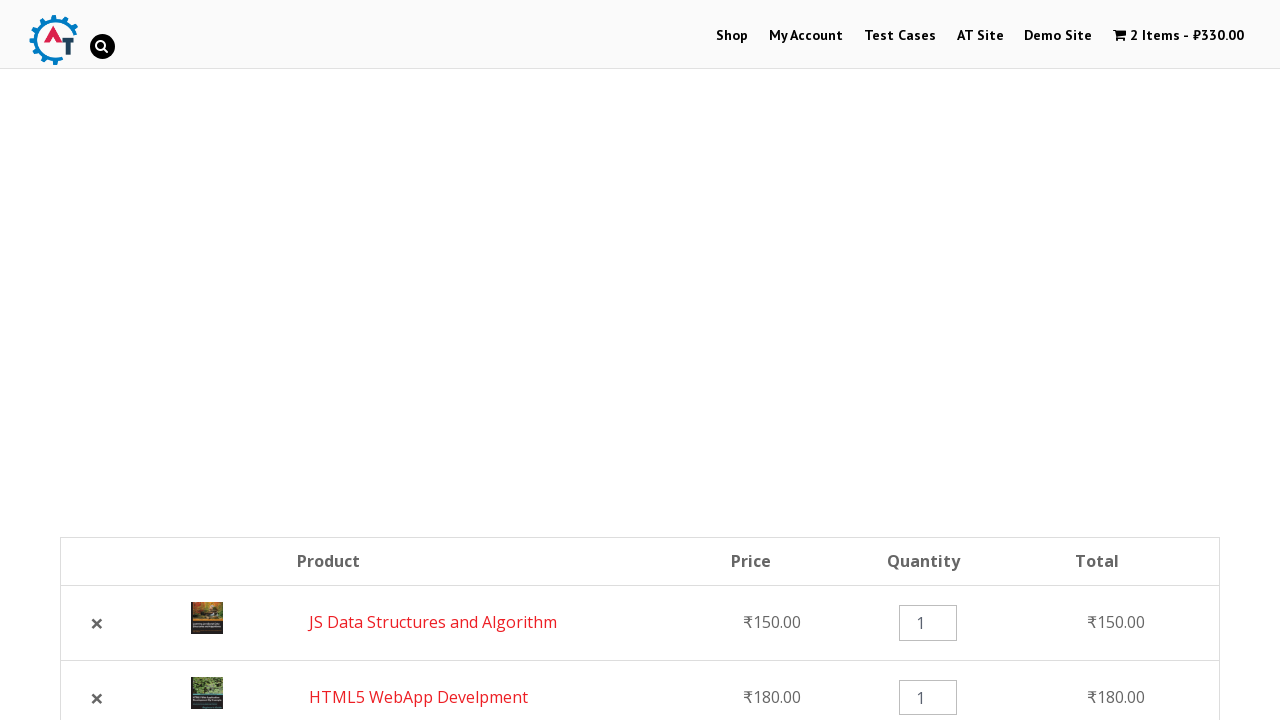

Located quantity input field for first item
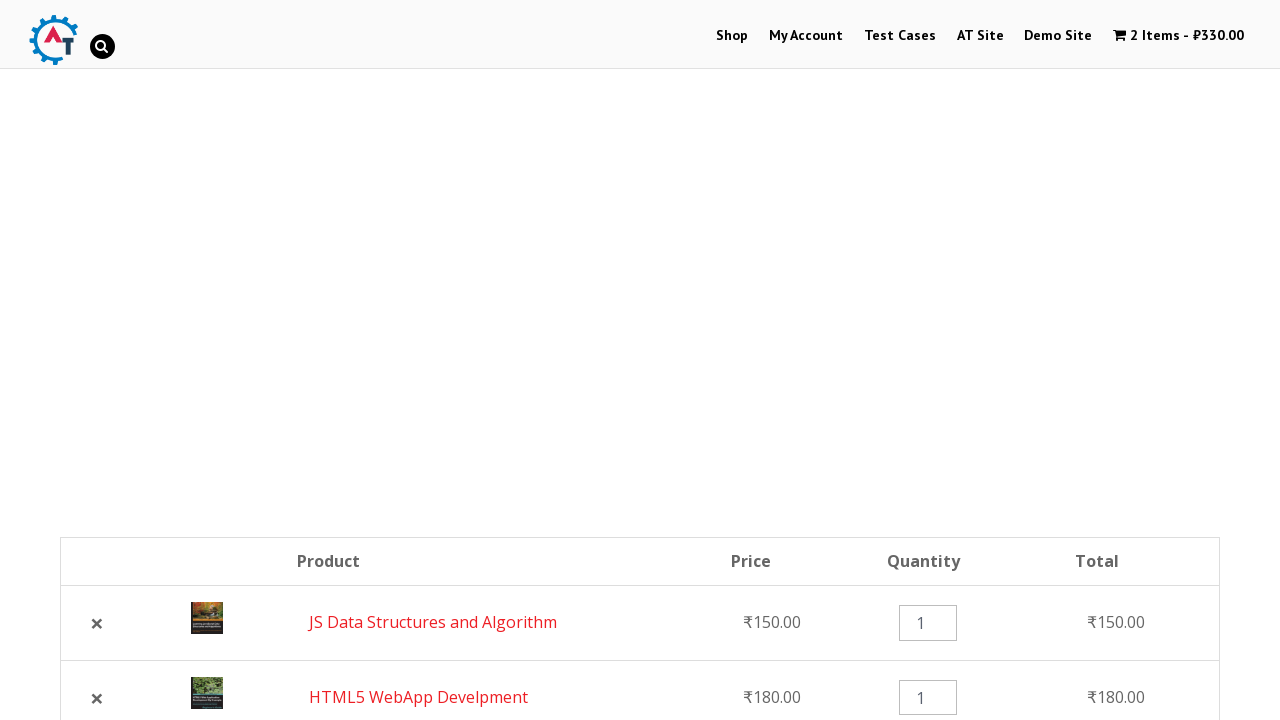

Cleared quantity input field for first item on .cart_item:nth-child(1) > .product-quantity > .quantity > .qty
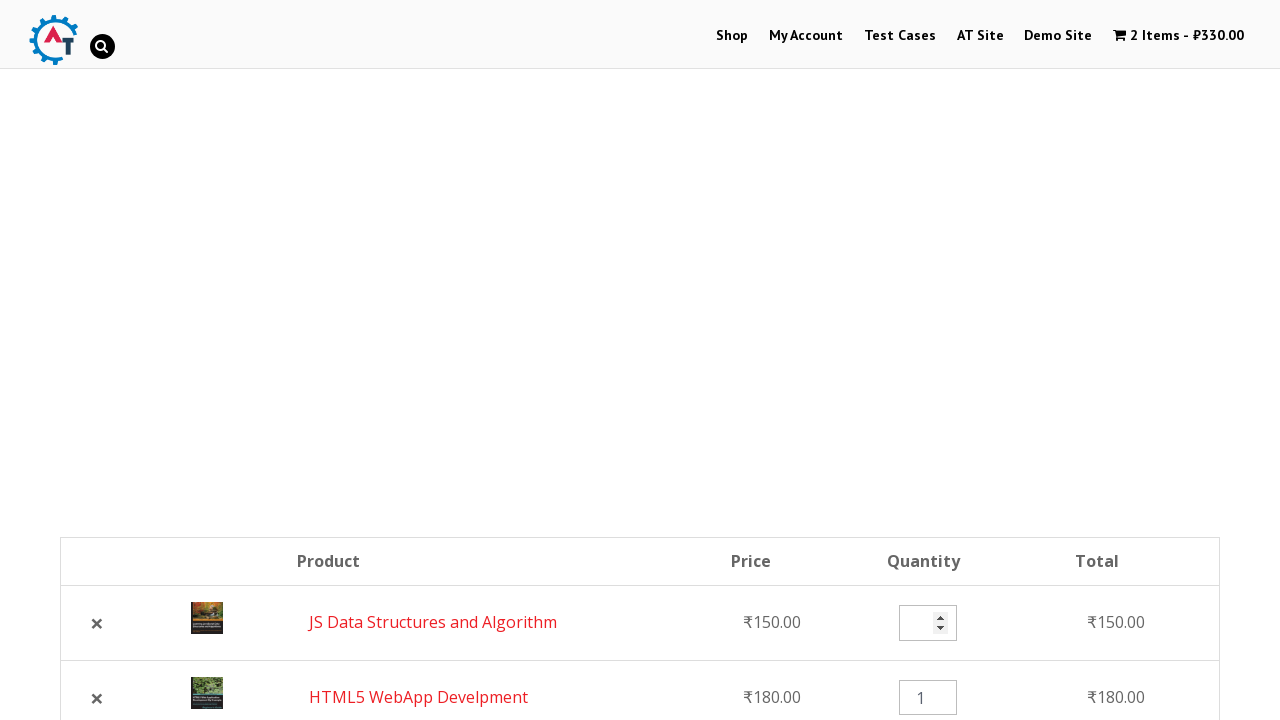

Entered new quantity value '3' for first item on .cart_item:nth-child(1) > .product-quantity > .quantity > .qty
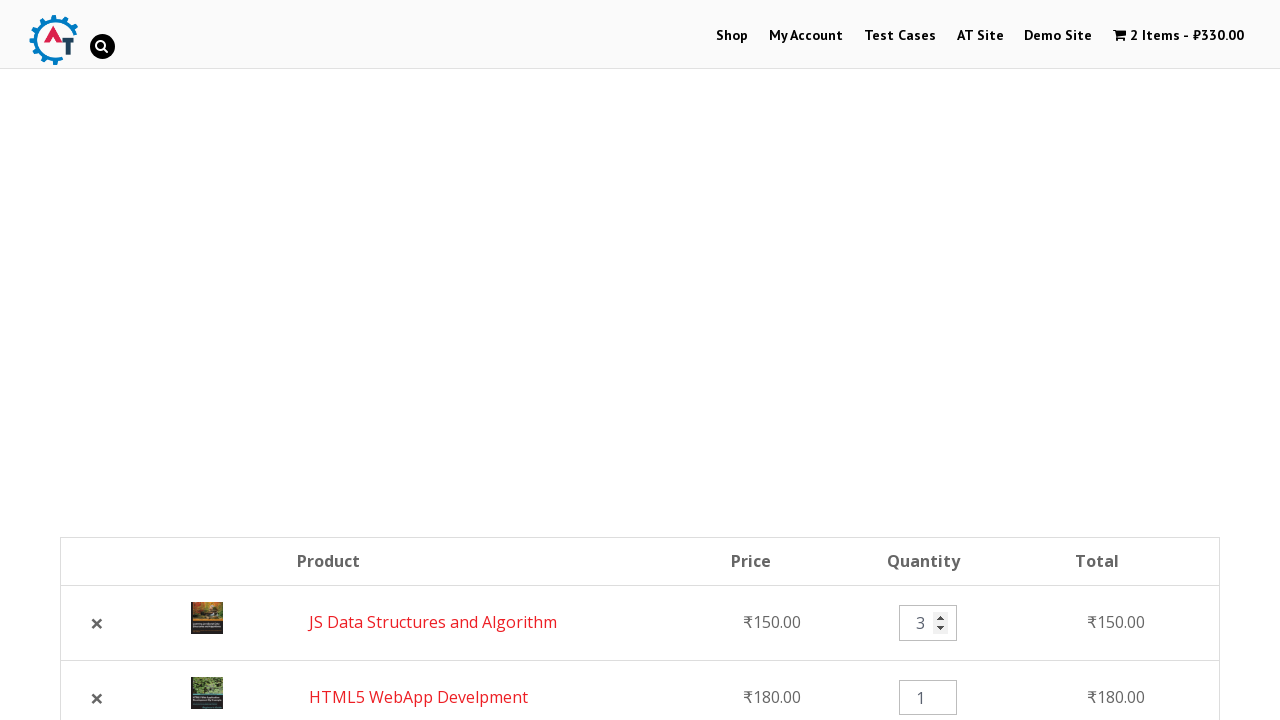

Clicked Update Cart button to apply quantity changes at (1107, 360) on [name="update_cart"]
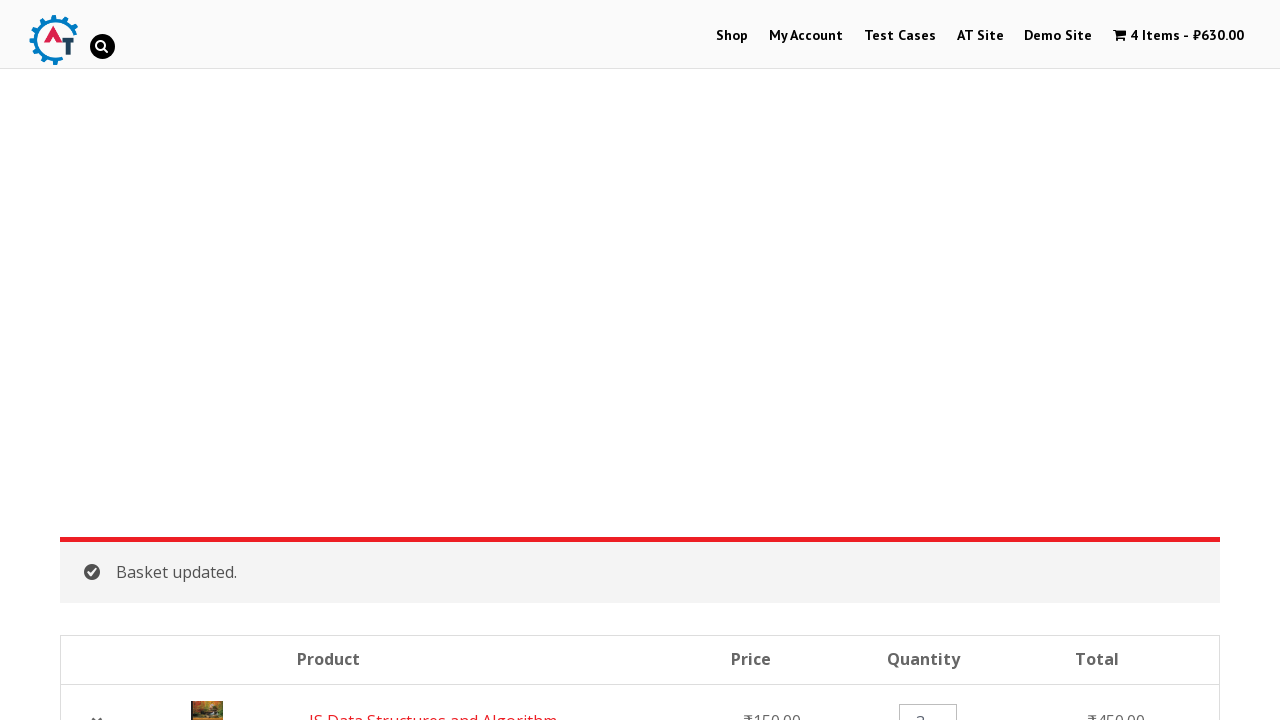

Waited 3 seconds for cart update to complete
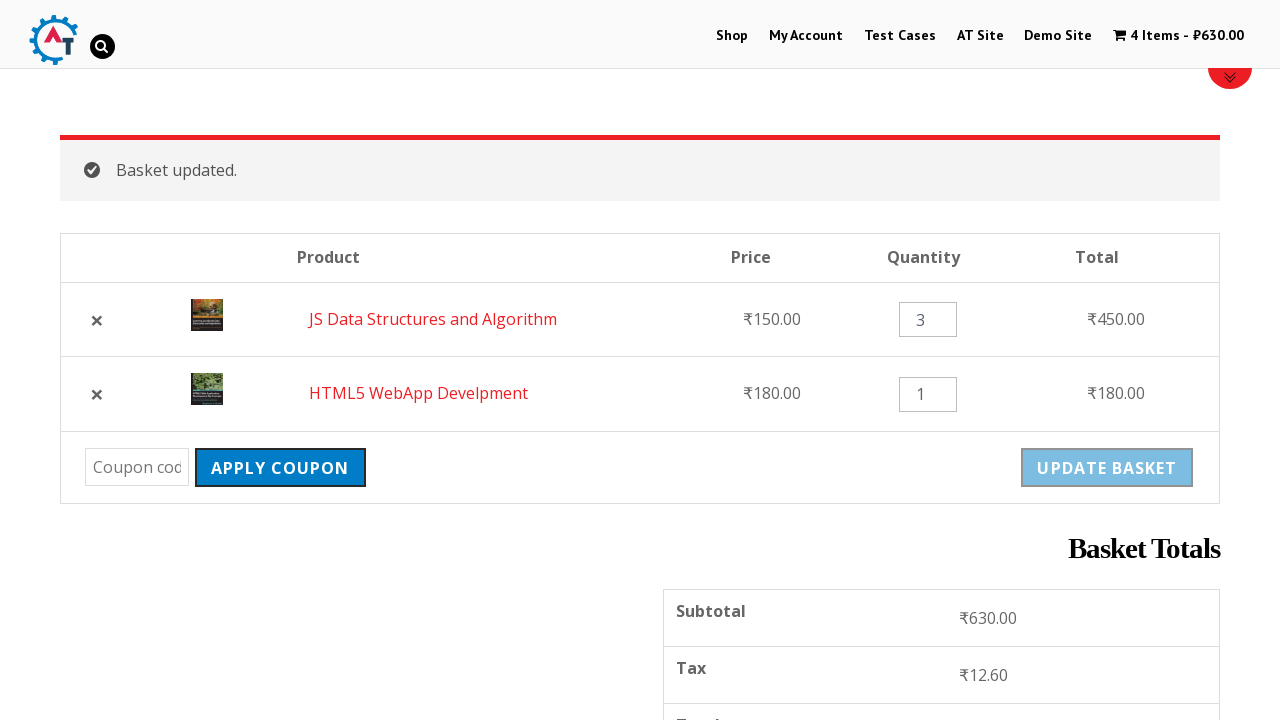

Located quantity field to verify update
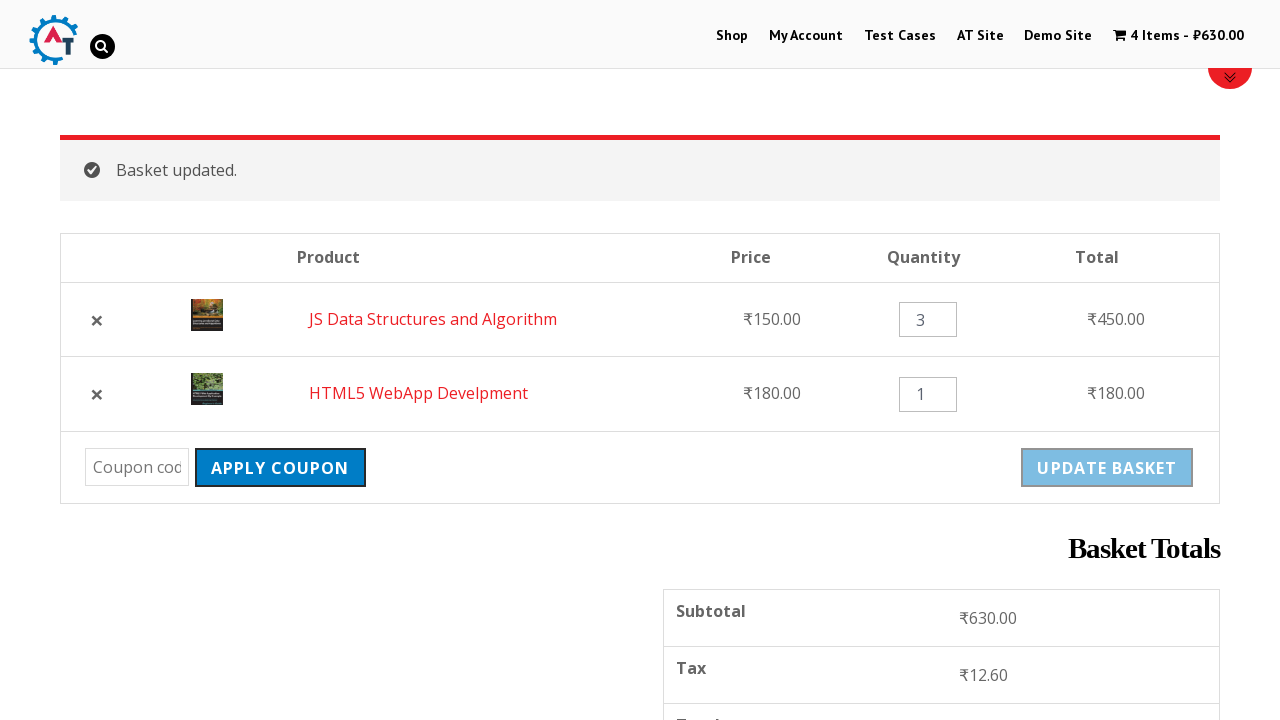

Verified that first item quantity was successfully updated to 3
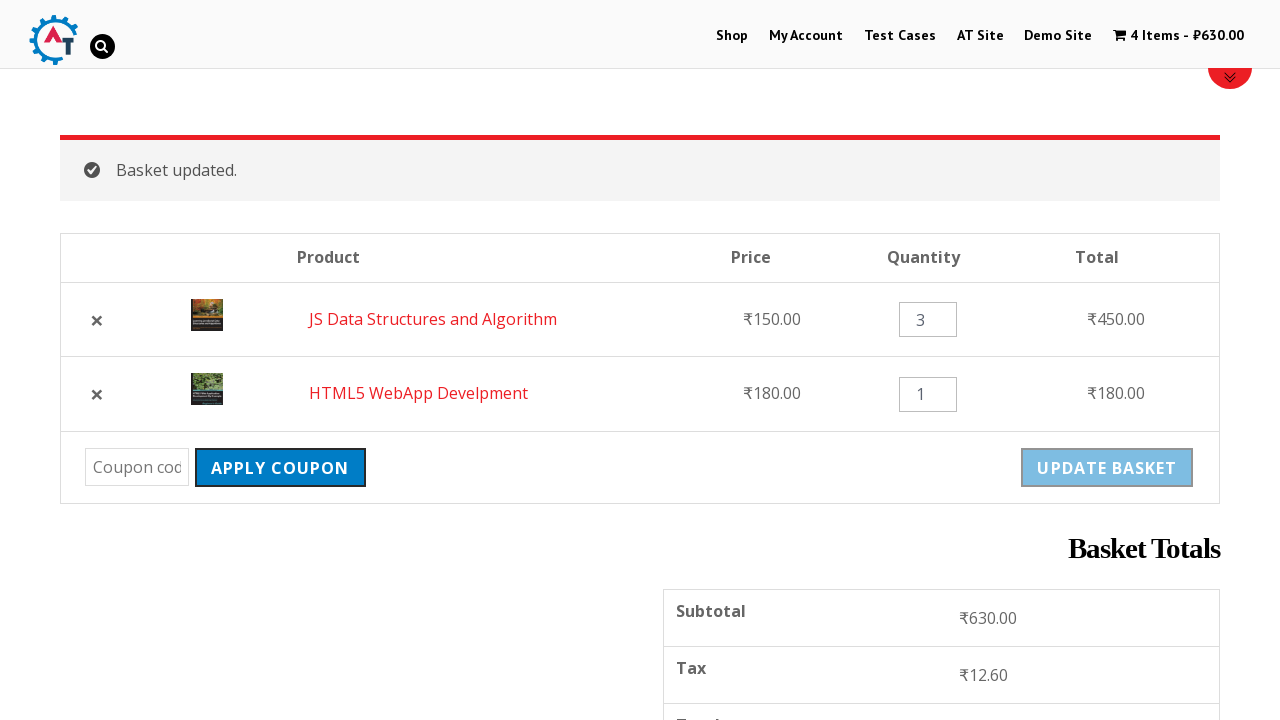

Clicked Apply Coupon button (expected to show error) at (280, 468) on .coupon > .button
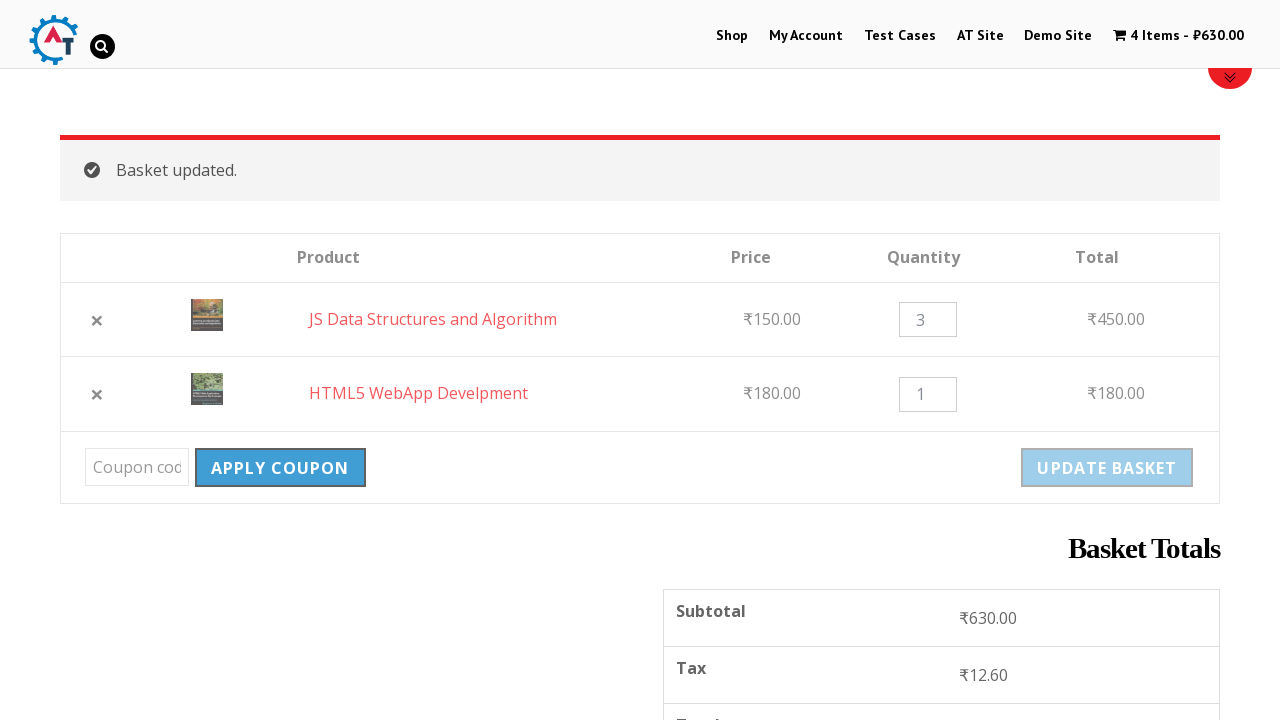

Waited 3 seconds for coupon response
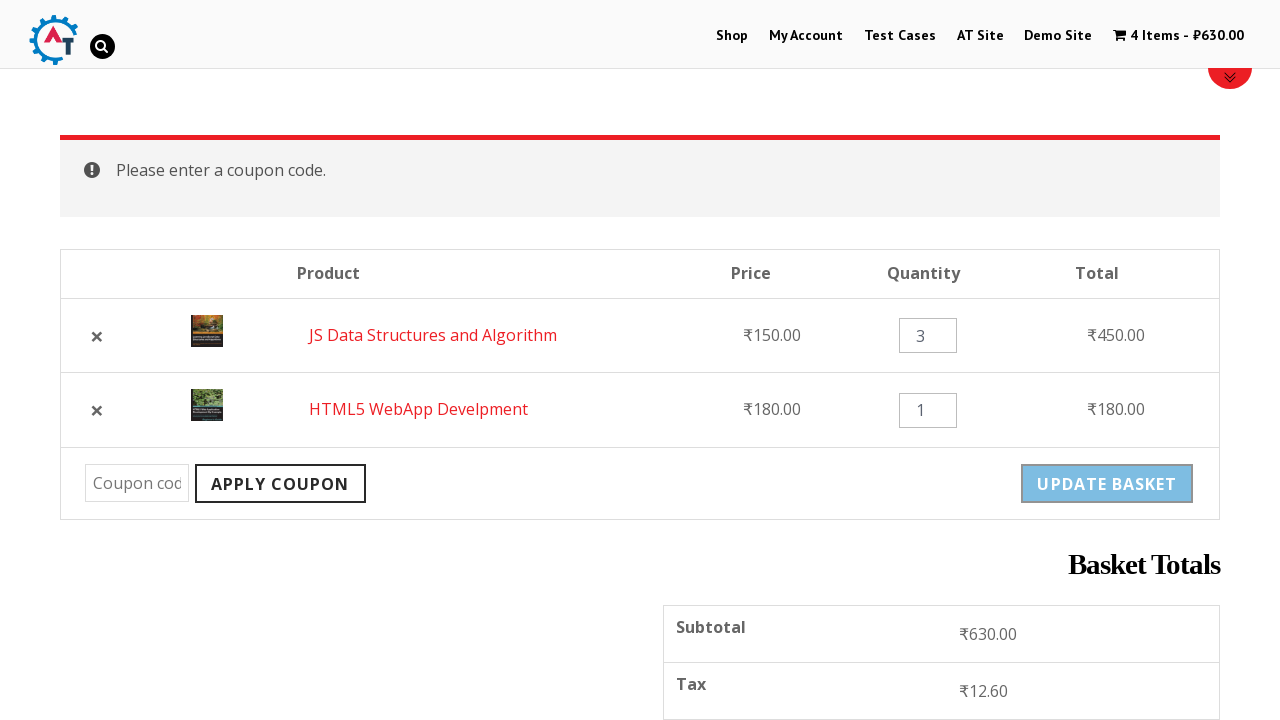

Located coupon error message
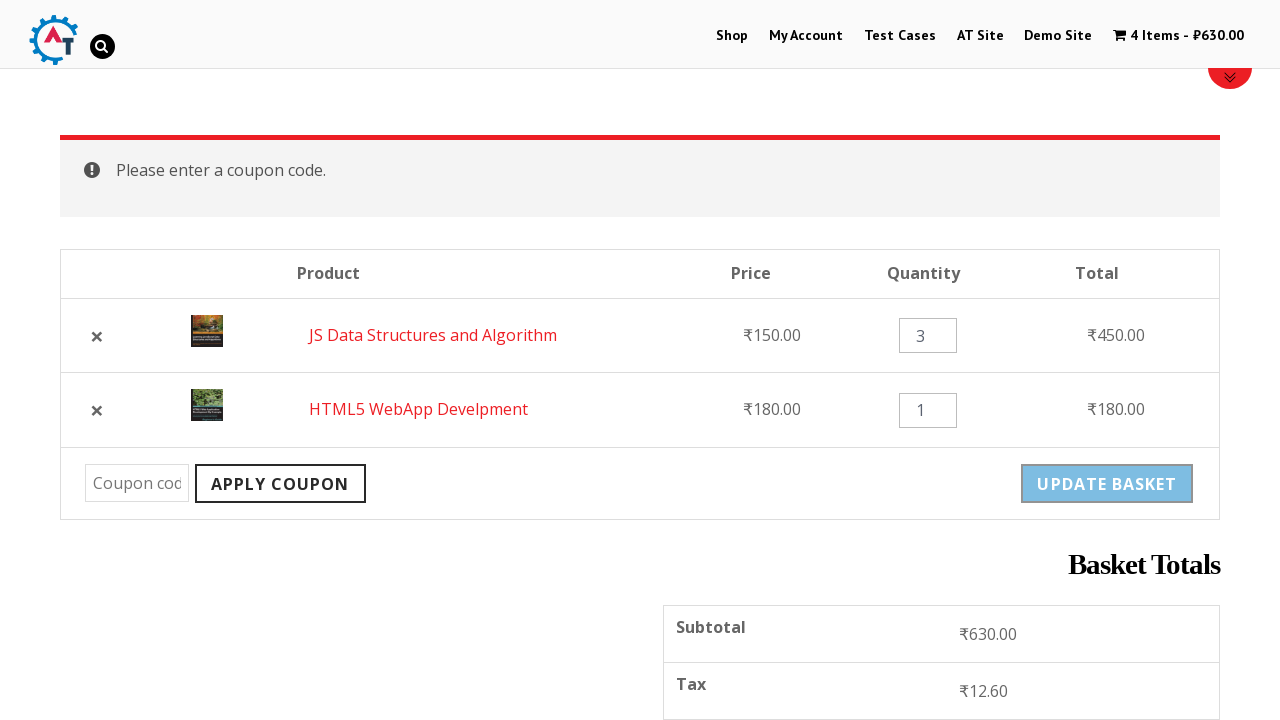

Printed coupon error message: 
			Please enter a coupon code.
	
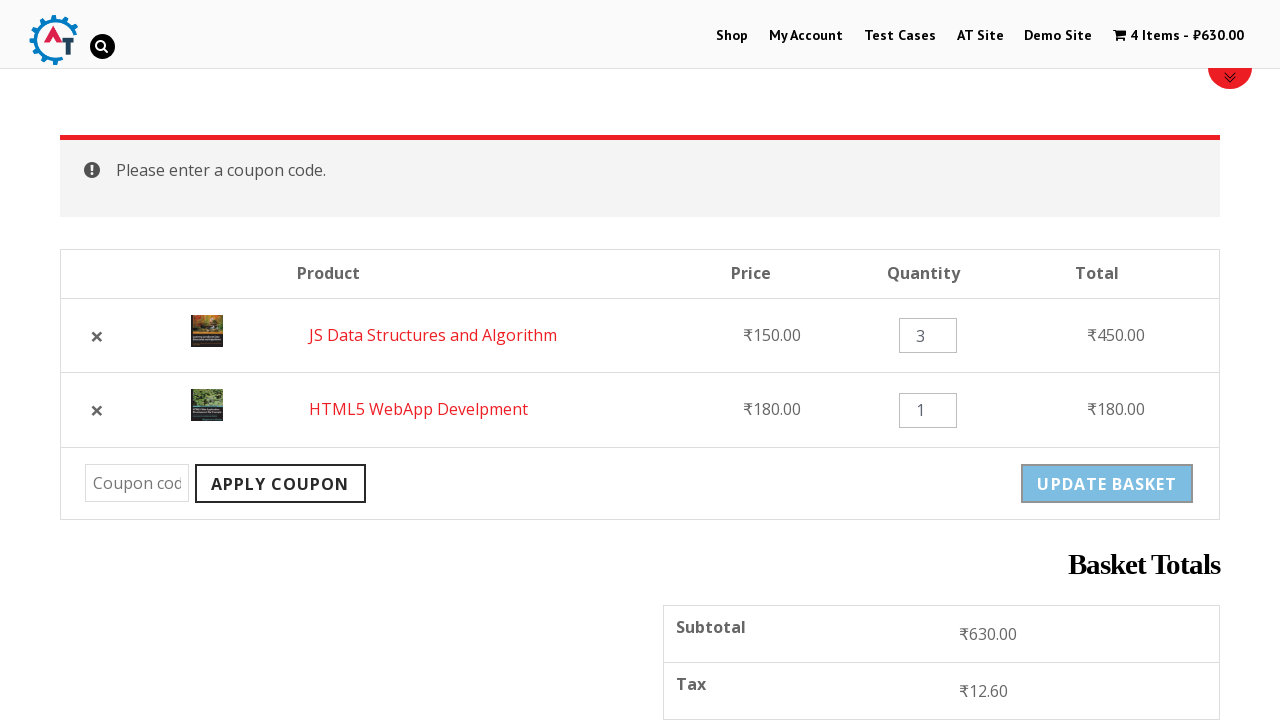

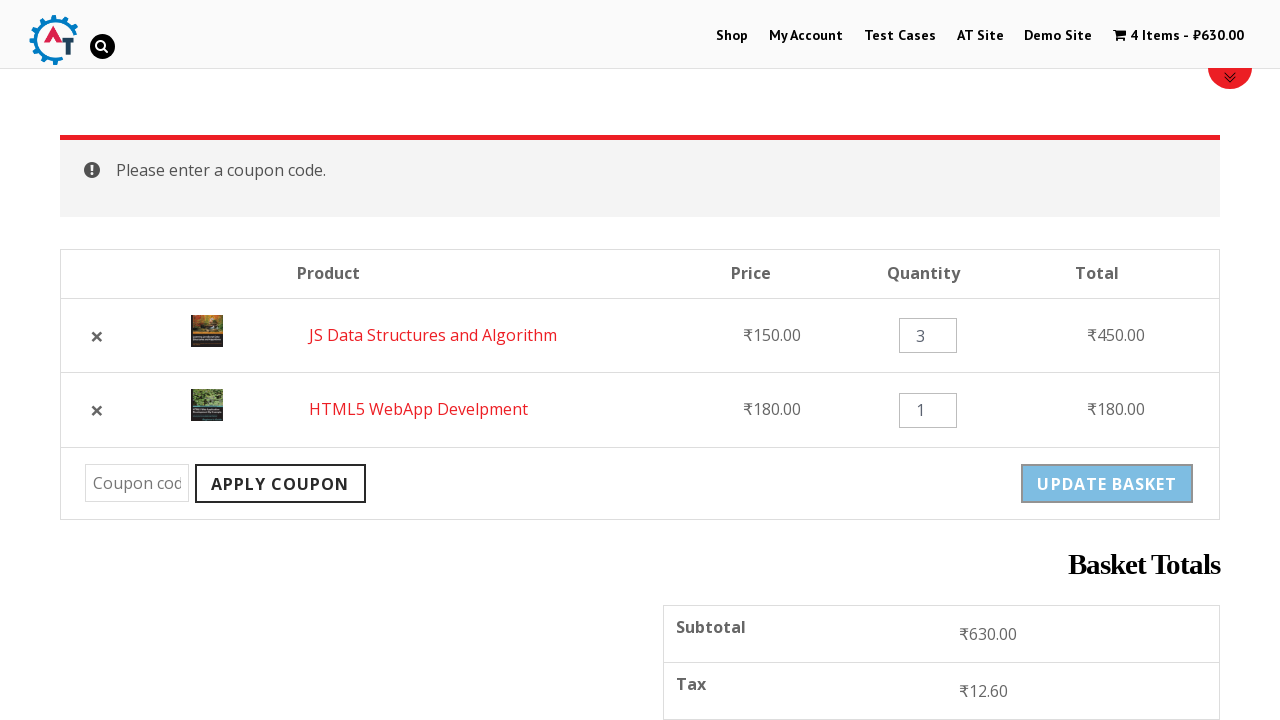